Tests page scrolling functionality by scrolling down 500 pixels on the Selenium website using JavaScript execution

Starting URL: https://www.selenium.dev/

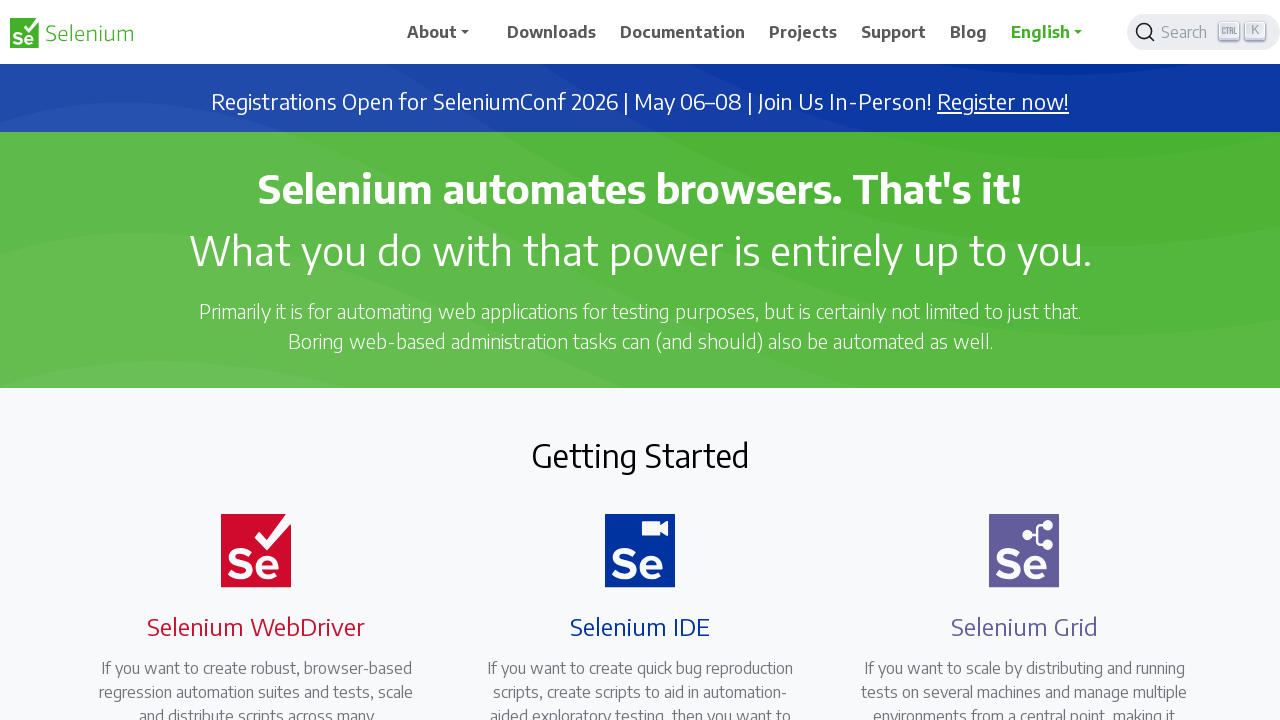

Navigated to Selenium website
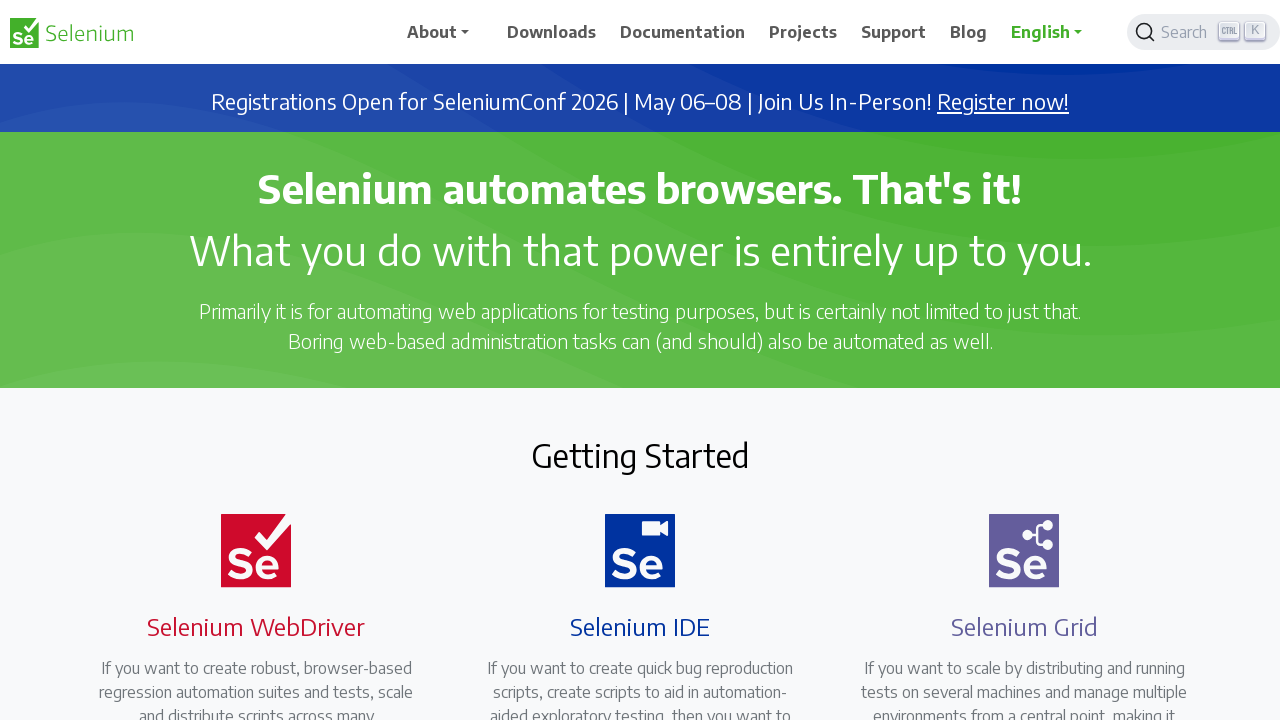

Scrolled down the page by 500 pixels
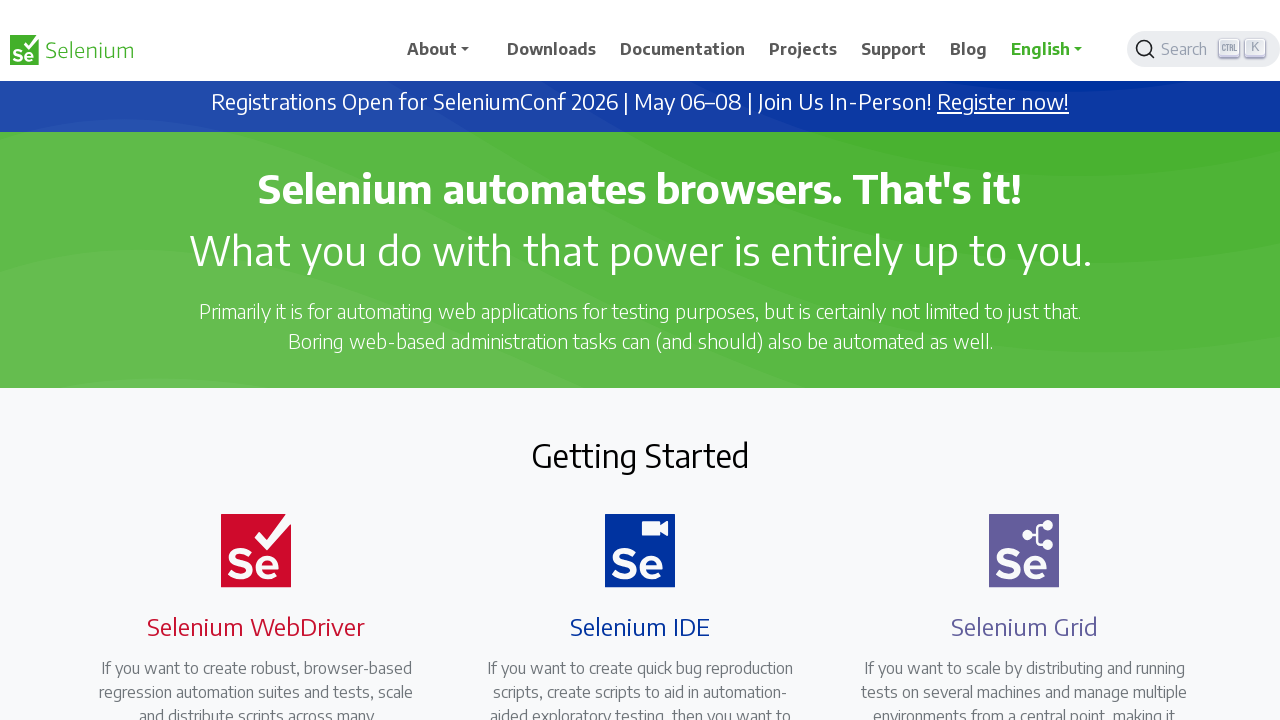

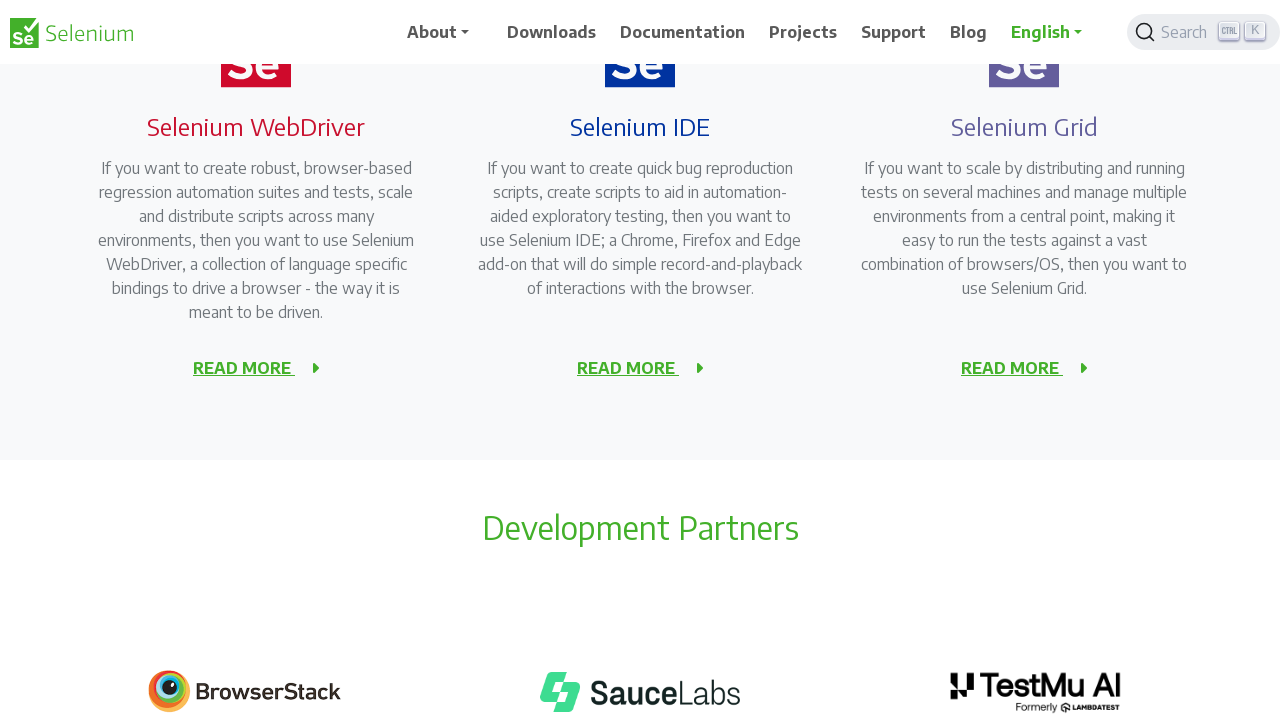